Tests dropdown selection functionality on a flight booking practice page by clicking on origin station dropdown and selecting origin (MAA/Chennai) and destination (GOI/Goa) airports.

Starting URL: https://rahulshettyacademy.com/dropdownsPractise/

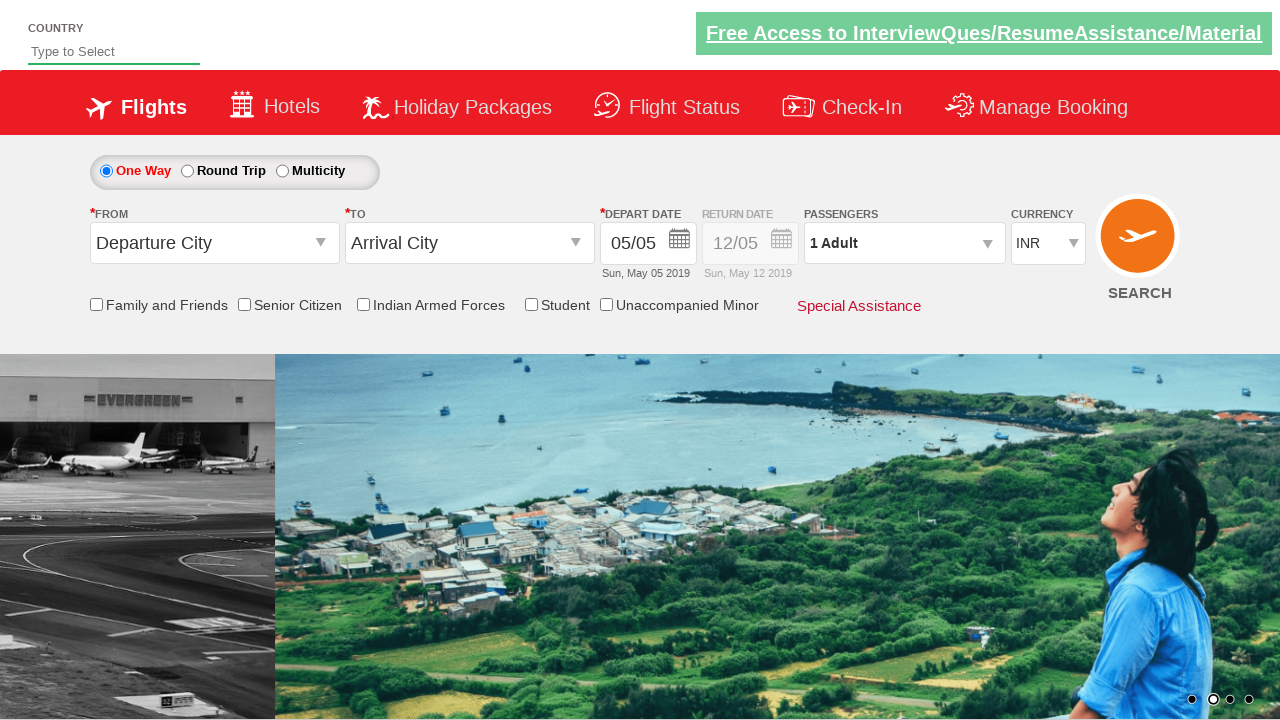

Clicked on origin station dropdown to open it at (214, 243) on #ctl00_mainContent_ddl_originStation1_CTXT
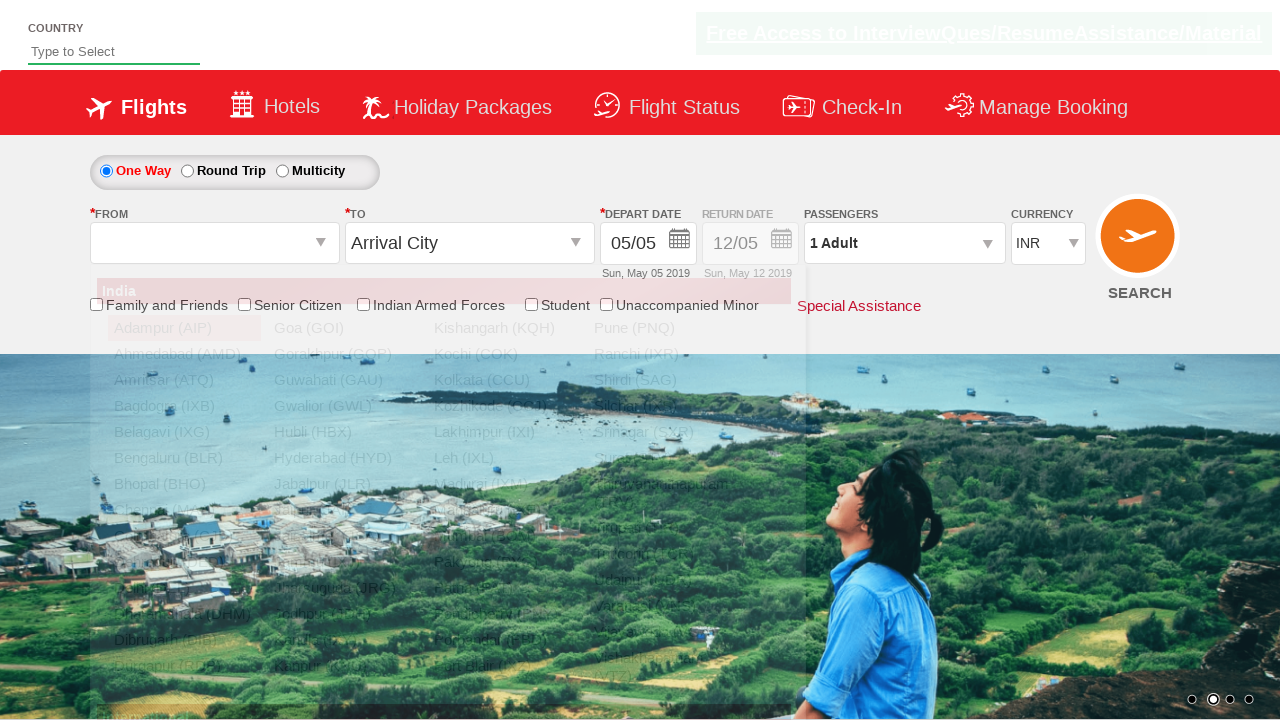

Selected MAA (Chennai) as origin airport at (184, 510) on xpath=//a[@value='MAA']
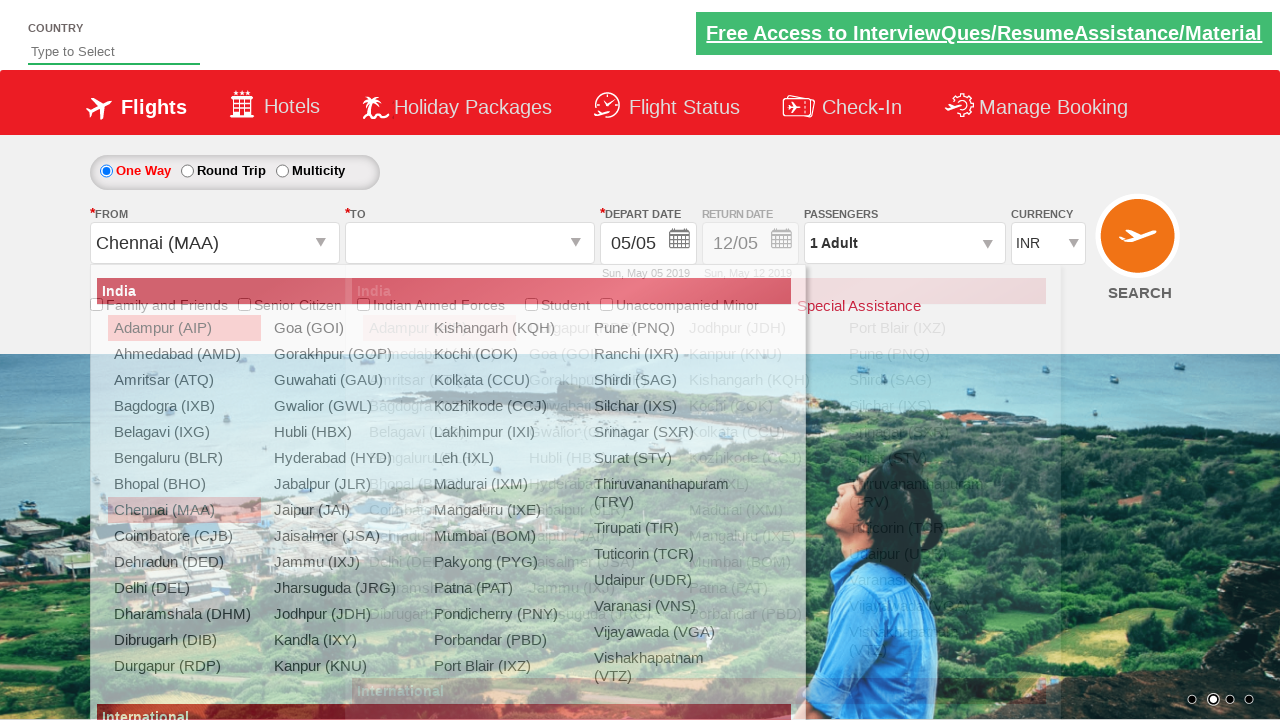

Waited 500ms for destination dropdown to be interactive
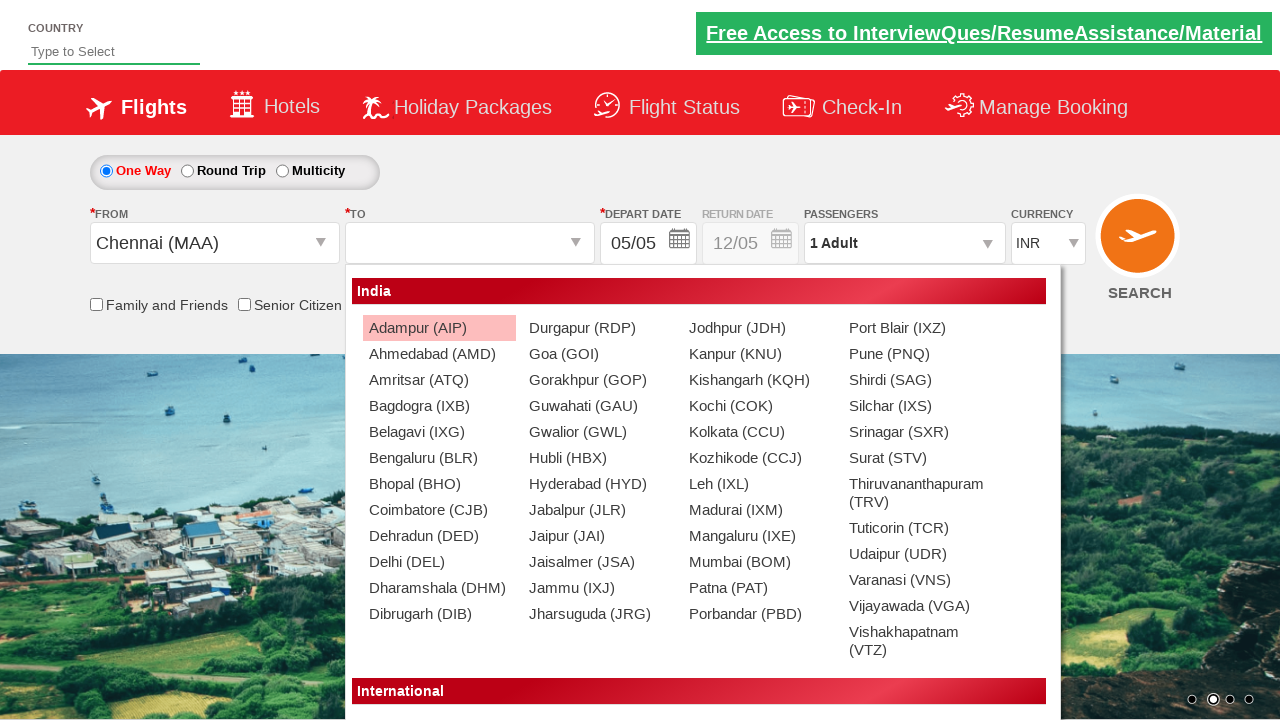

Selected GOI (Goa) as destination airport at (599, 354) on (//a[@value='GOI'])[2]
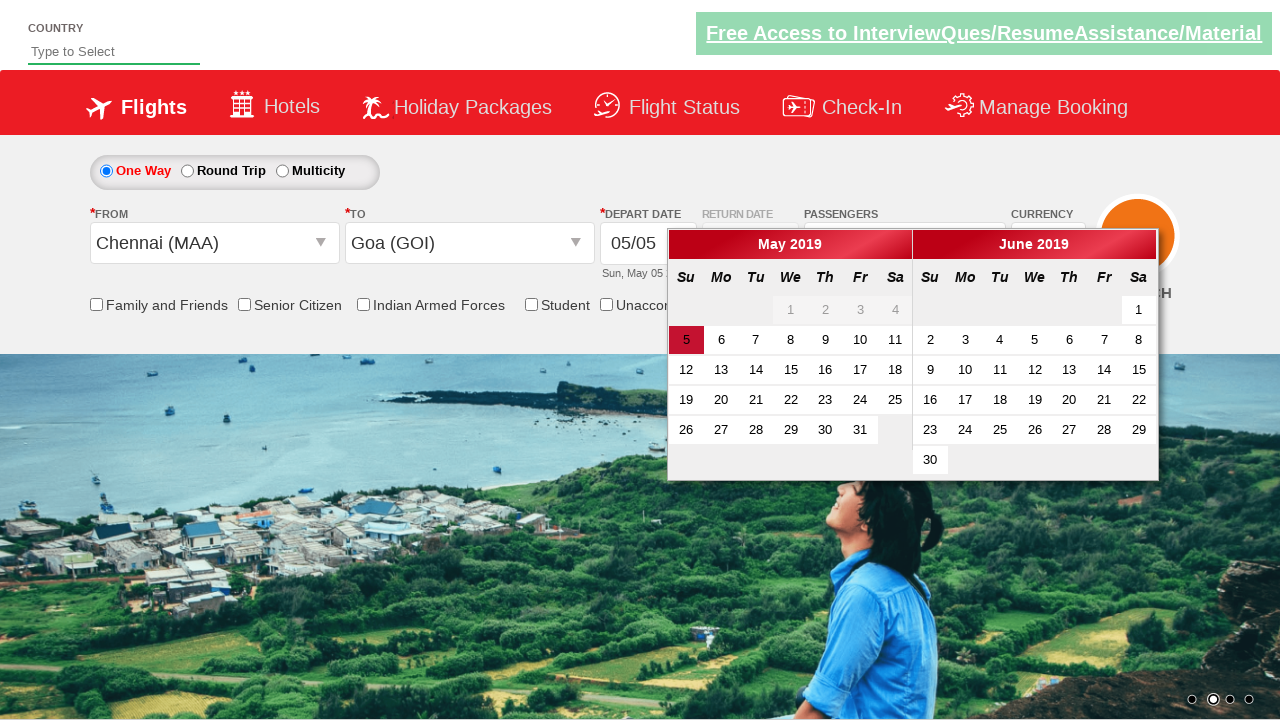

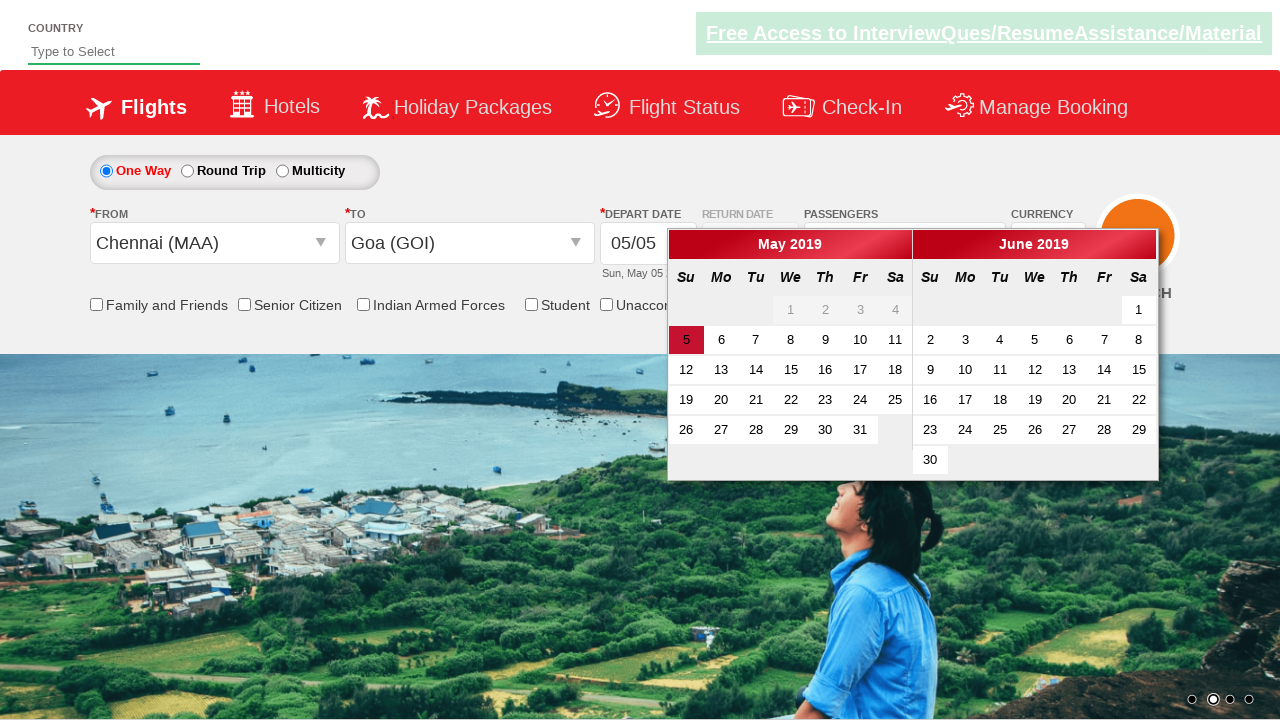